Navigates to a Selenium practice admin page and clicks an edit button identified by its class name

Starting URL: https://javabykiran.com/selenium/admin.html

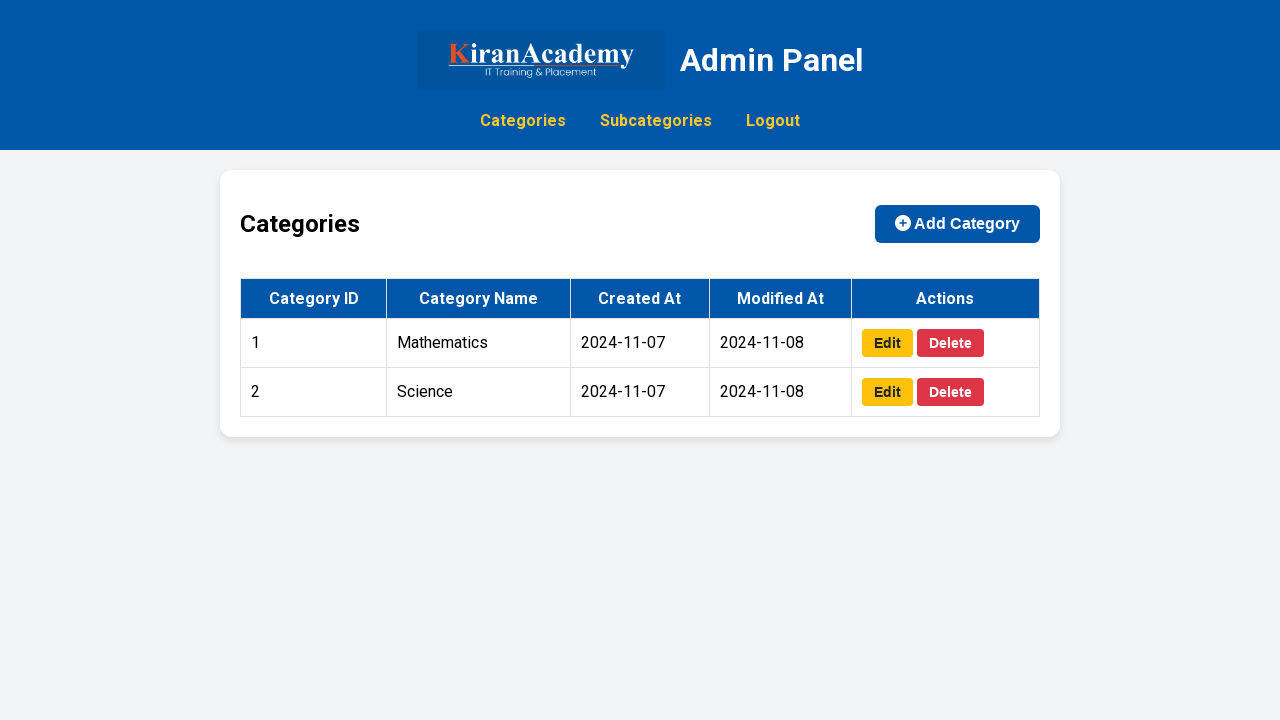

Navigated to Selenium practice admin page
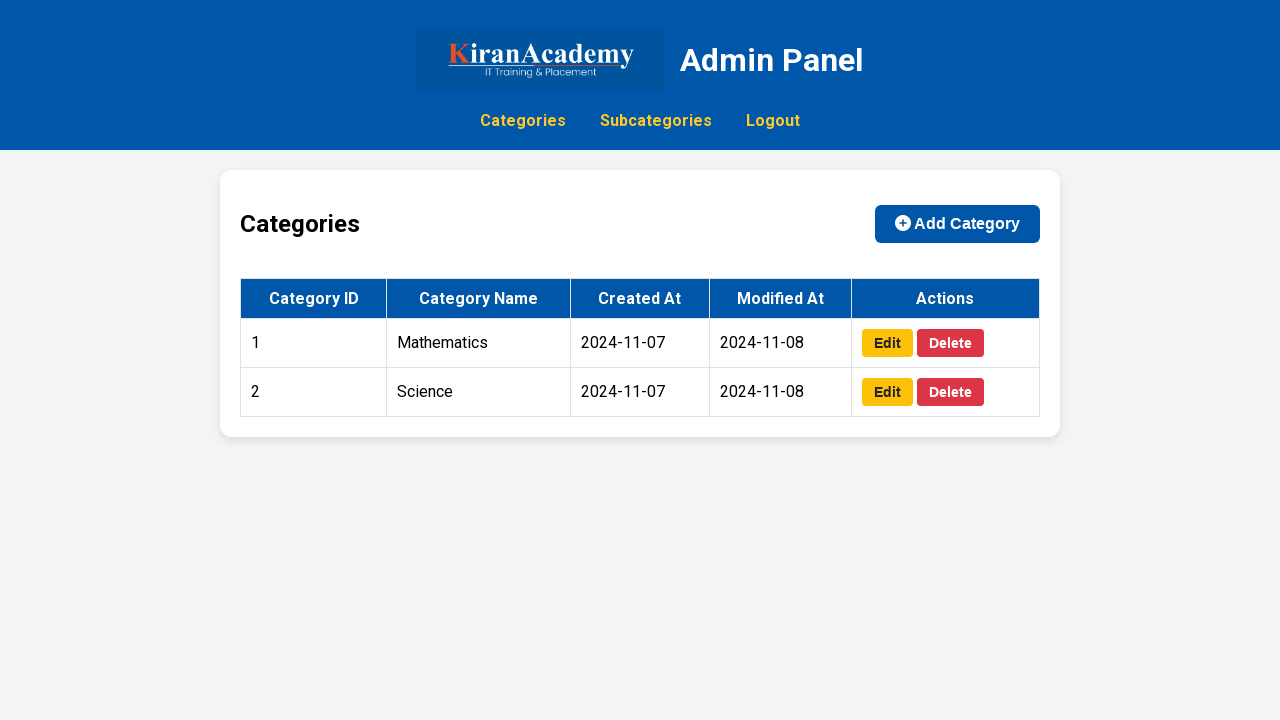

Clicked edit button identified by class name 'edit-btn' at (887, 343) on .edit-btn
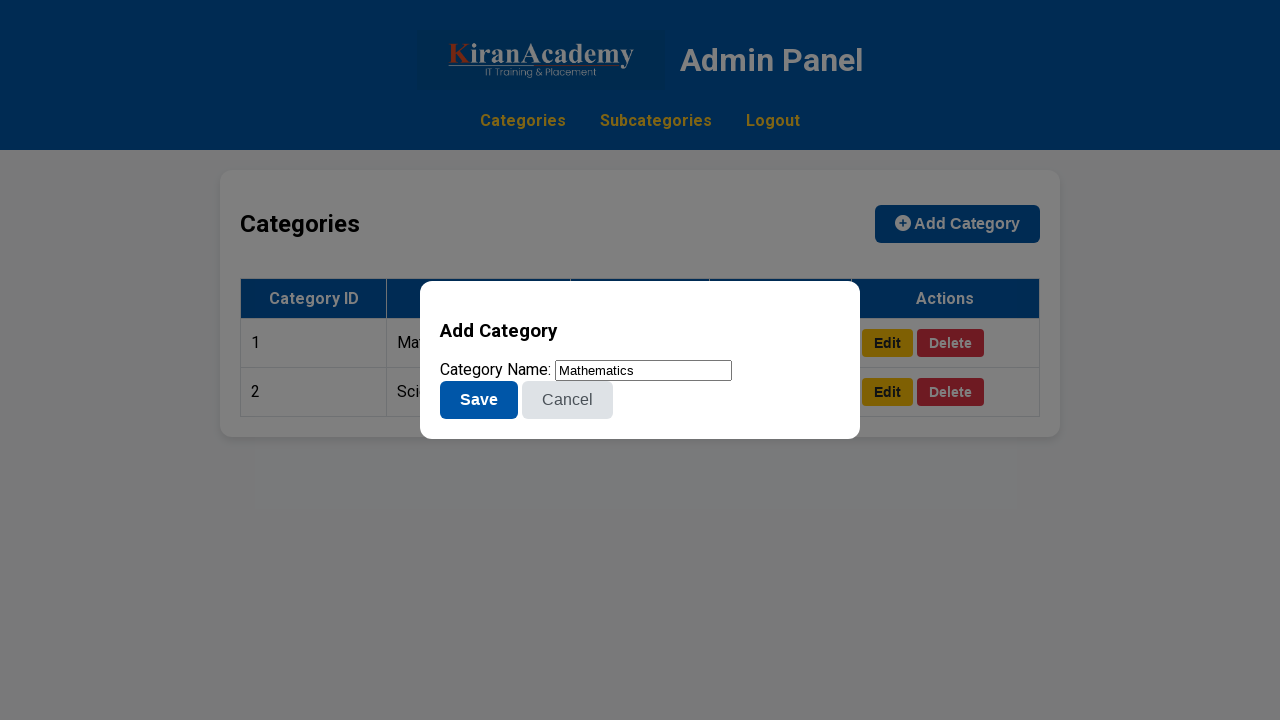

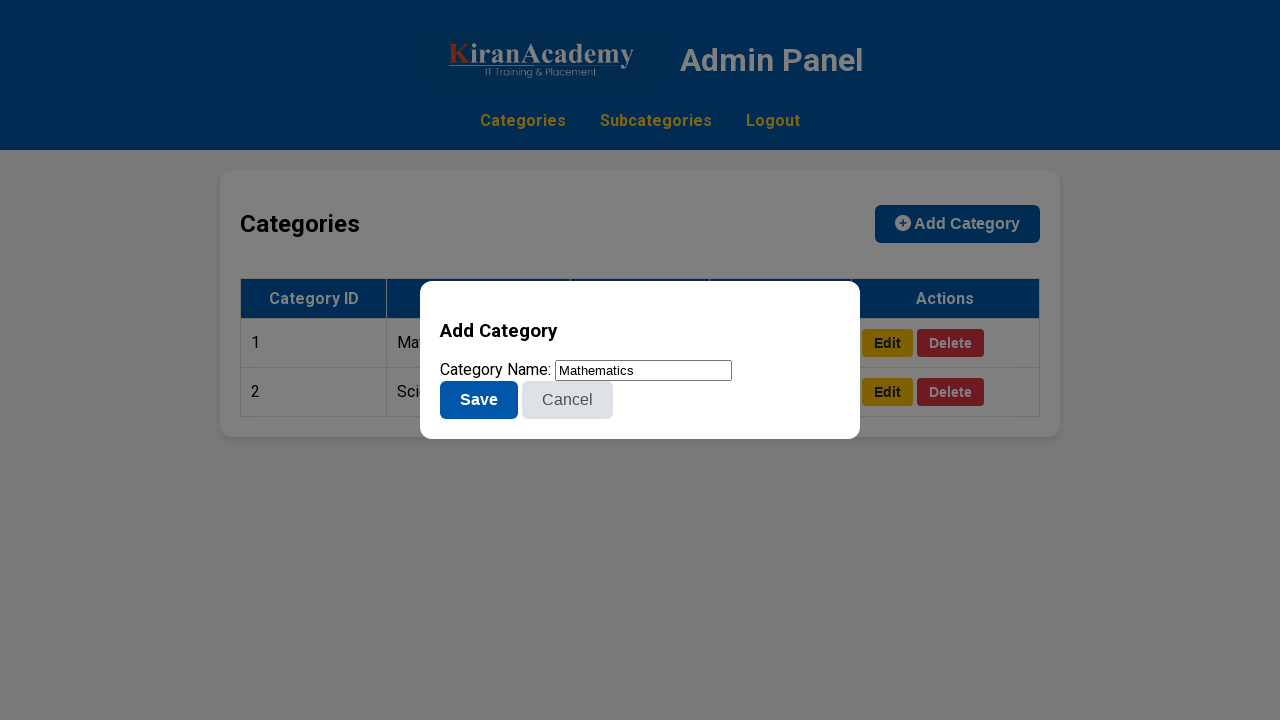